Tests JavaScript alert handling by navigating to a w3schools try-it page, switching to an iframe, clicking a button that triggers an alert, and accepting the alert dialog.

Starting URL: https://www.w3schools.com/jsref/tryit.asp?filename=tryjsref_alert

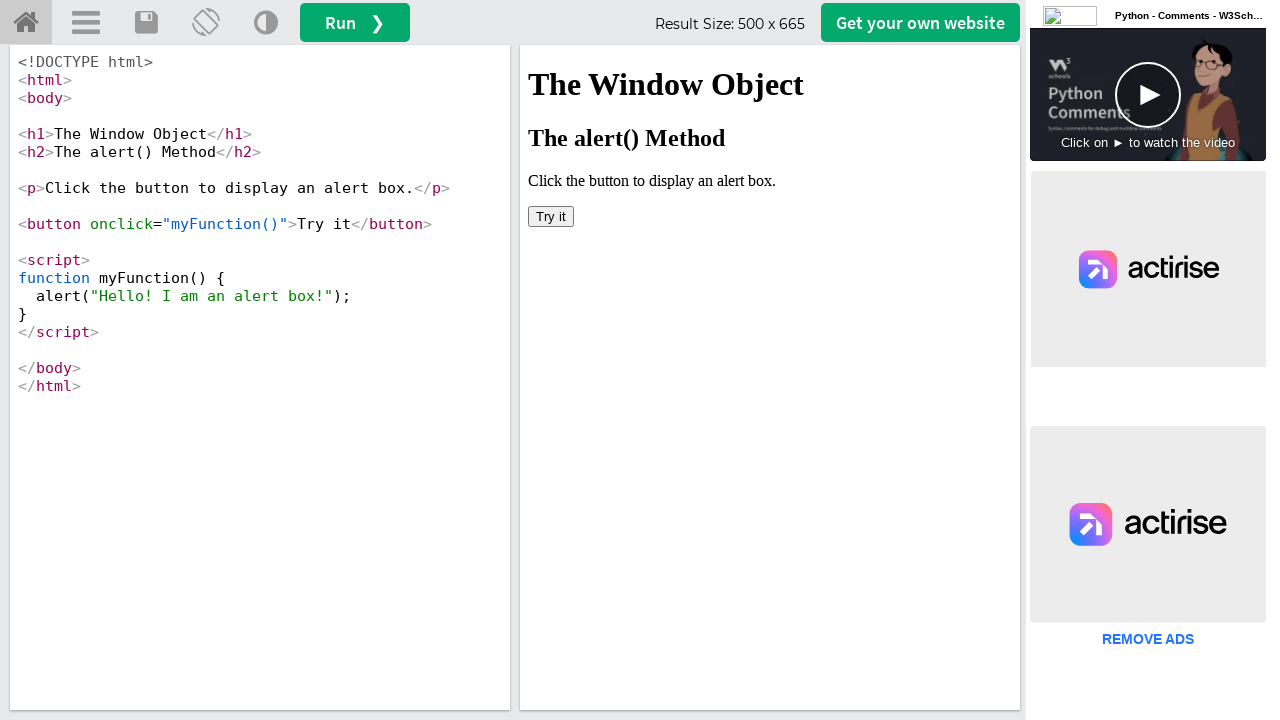

Set viewport size to 1920x1080
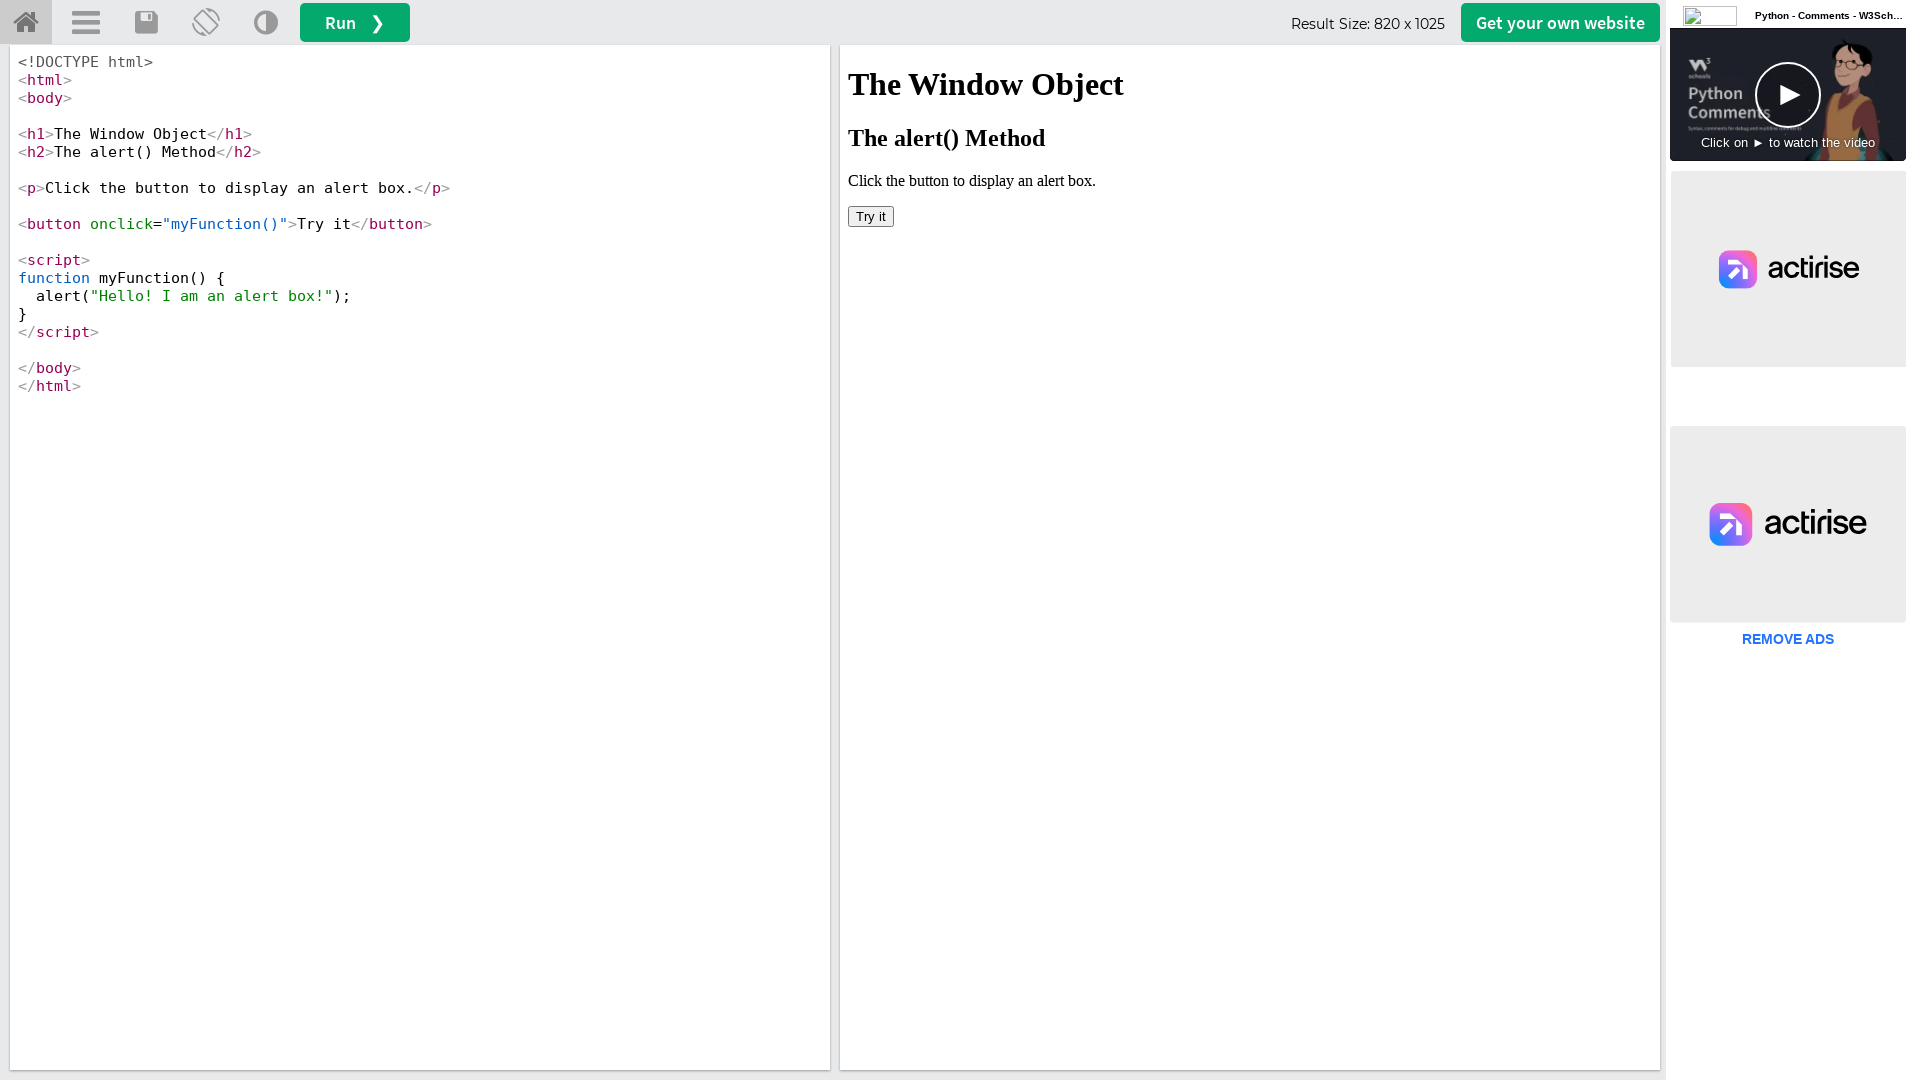

Located the first iframe on the page
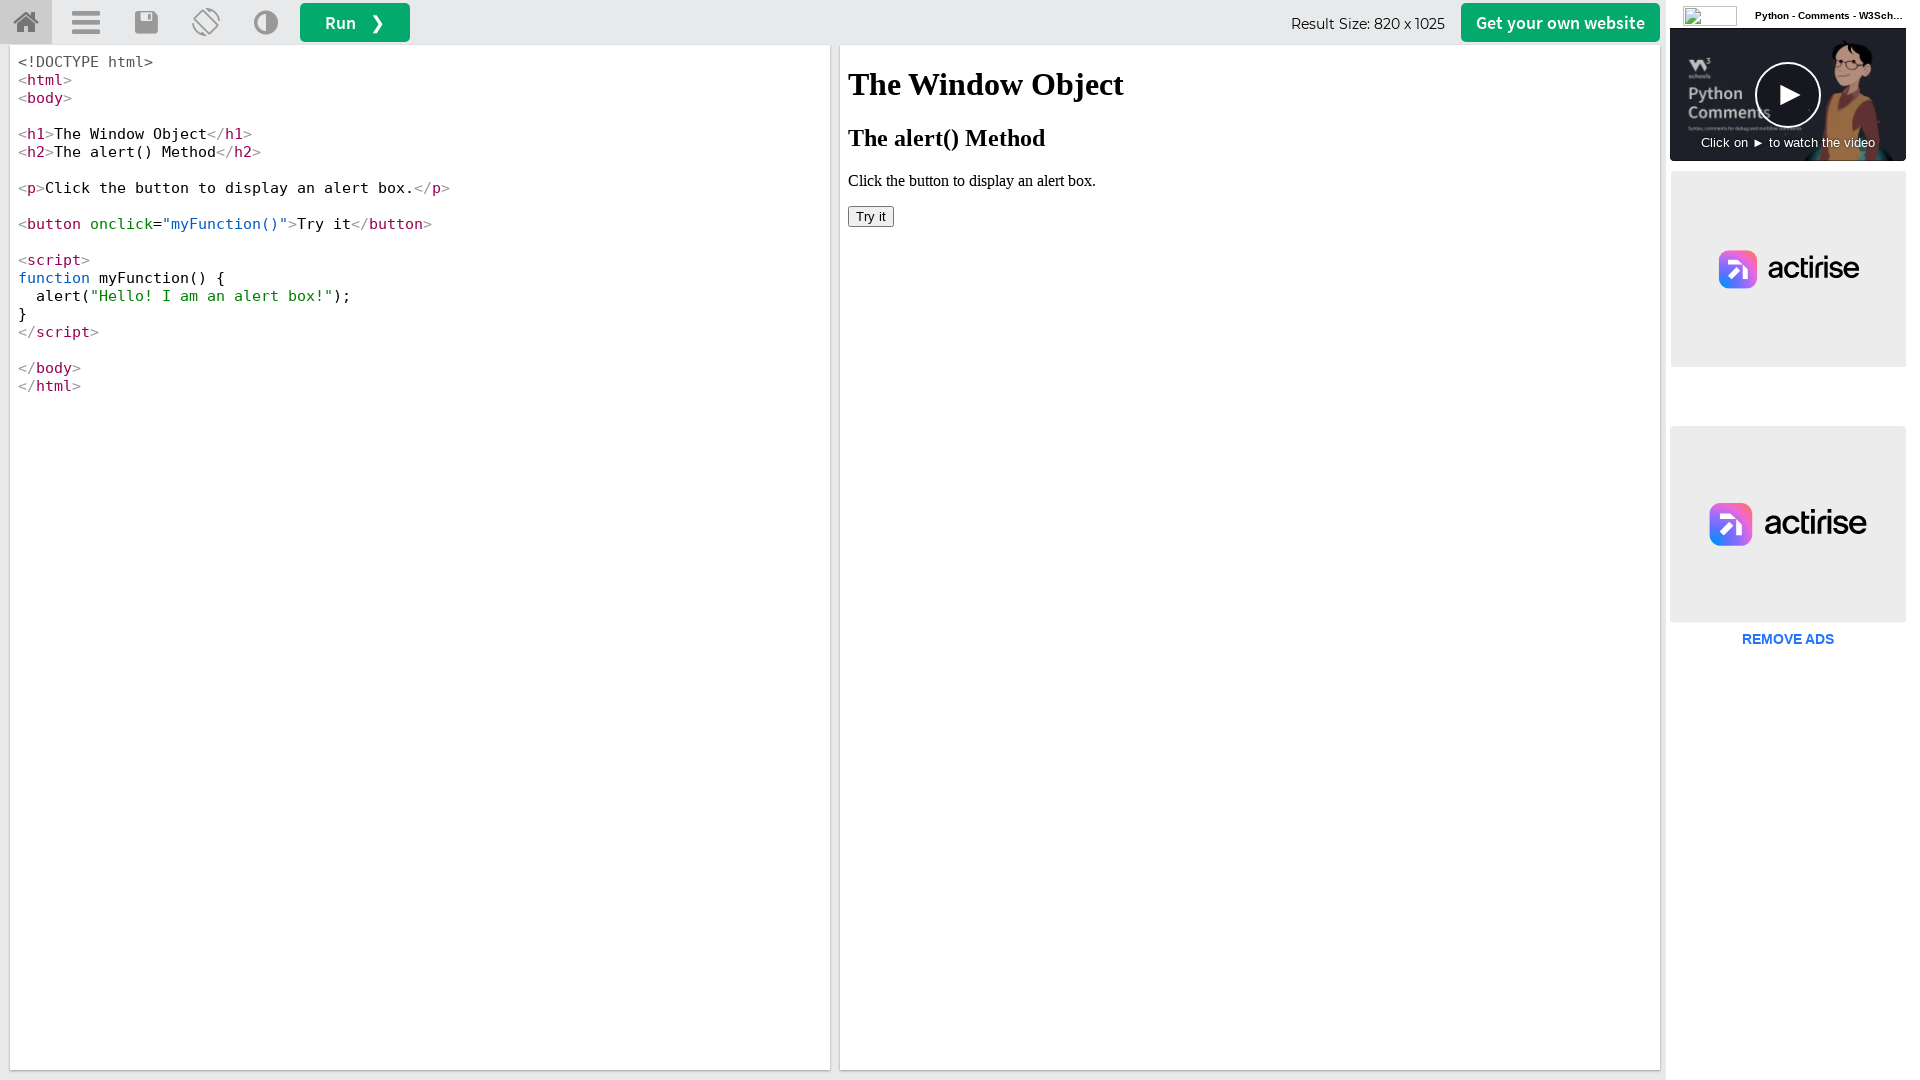

Clicked the 'Try it' button inside the iframe at (871, 216) on iframe >> nth=0 >> internal:control=enter-frame >> button:has-text('Try it')
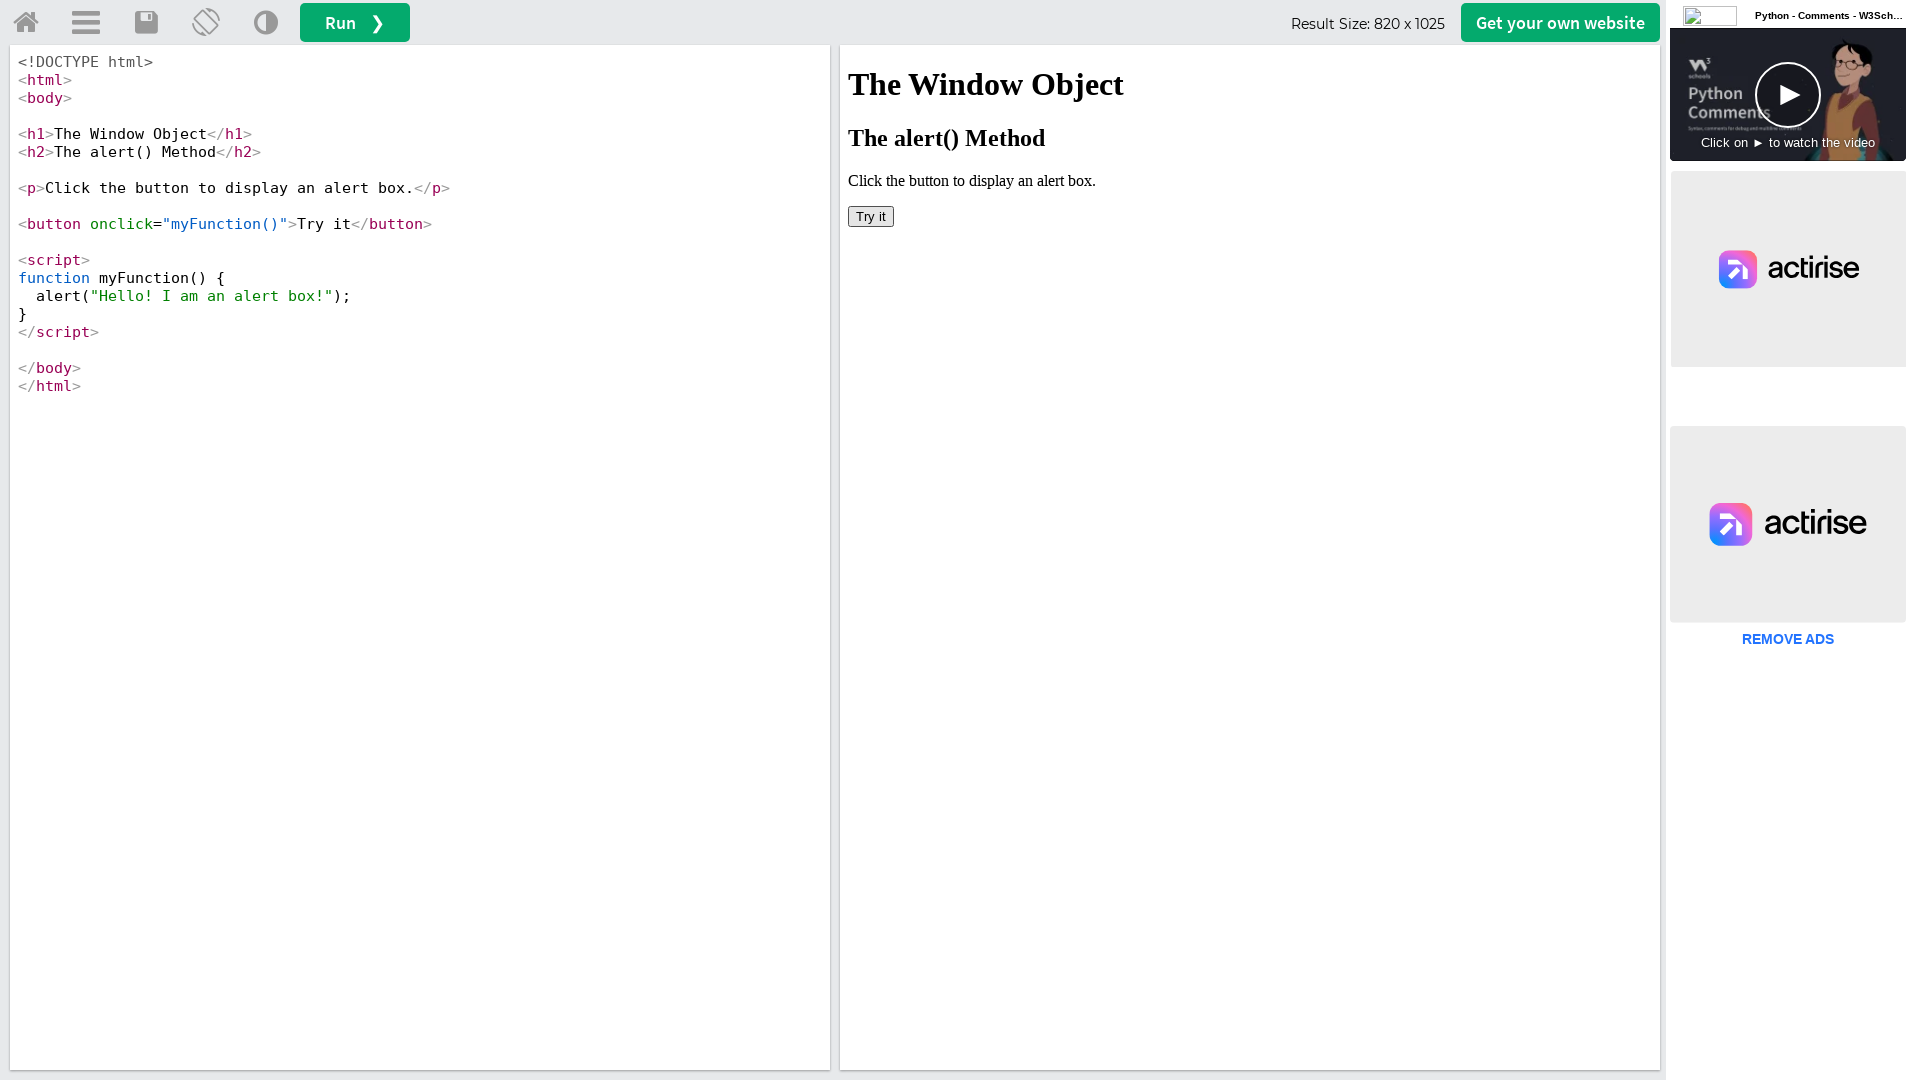

Set up dialog handler to accept alerts
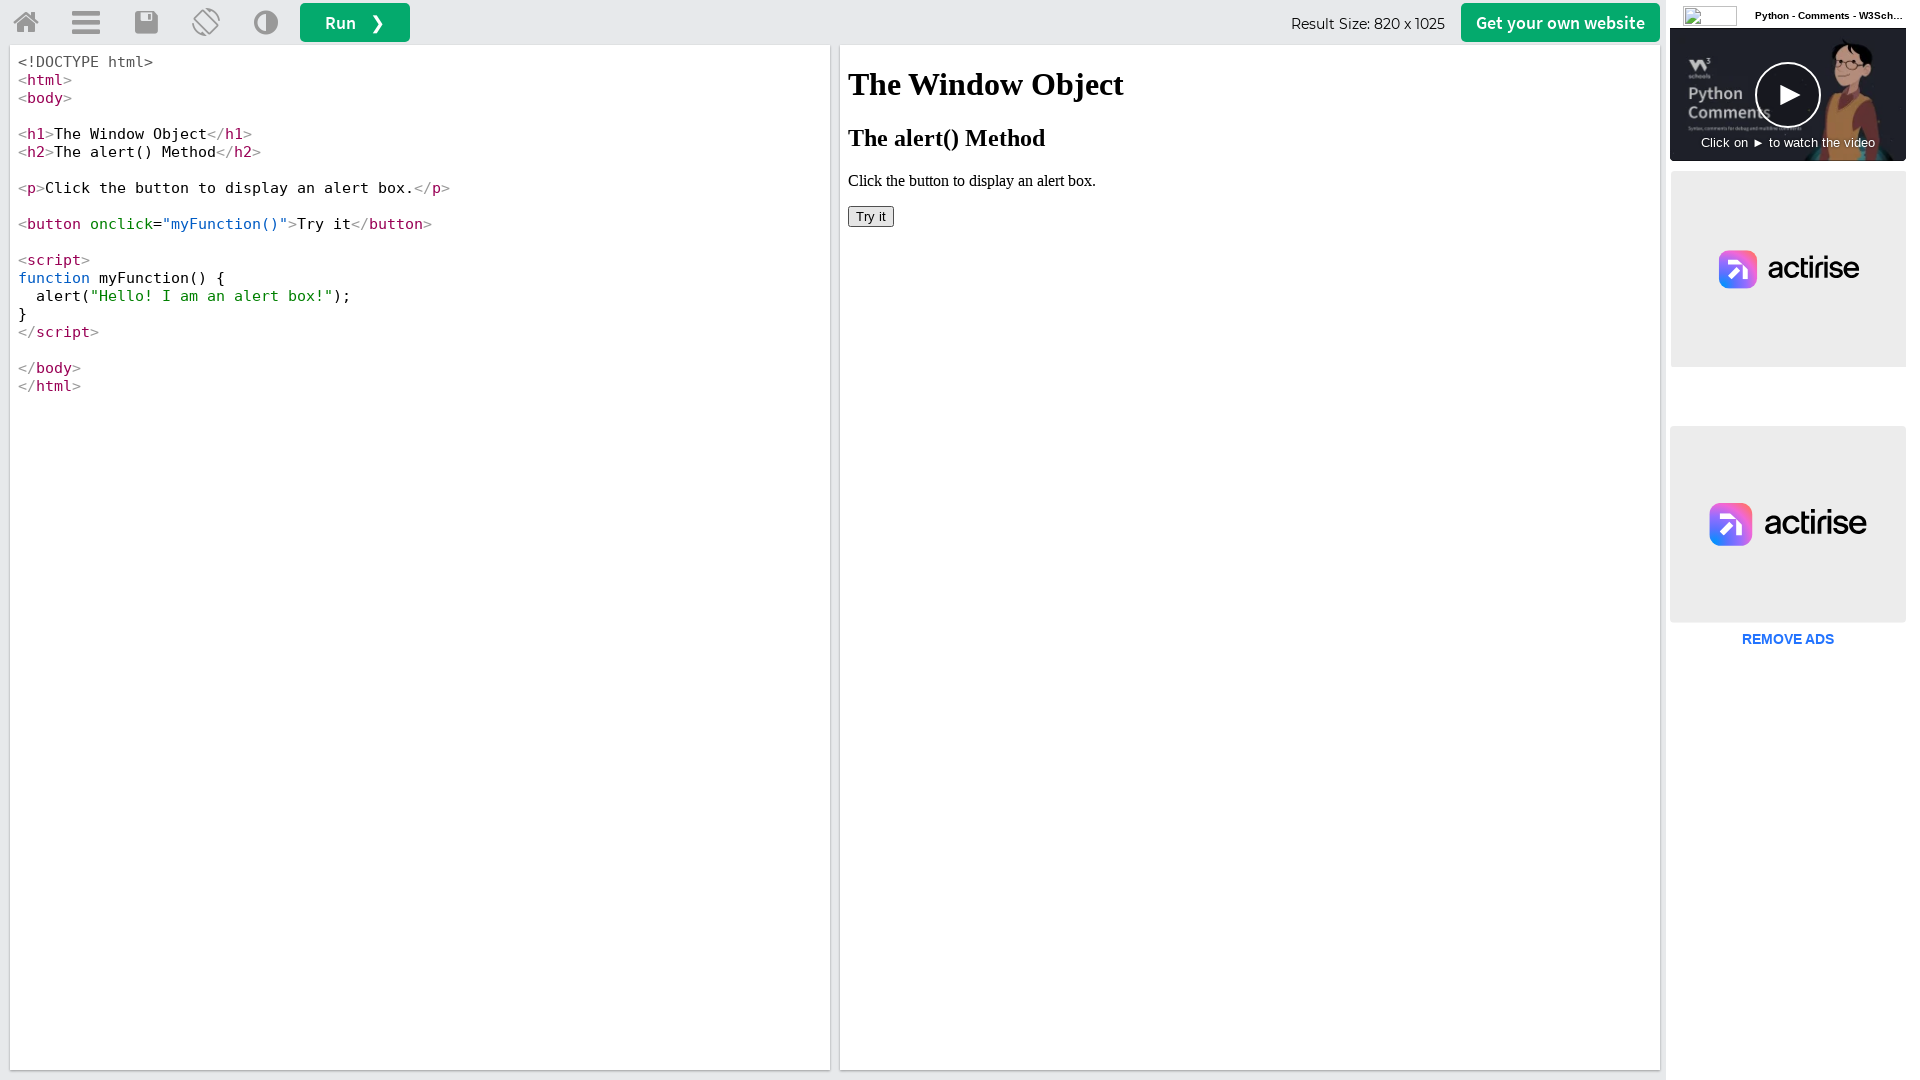

Re-configured dialog handler to accept alerts
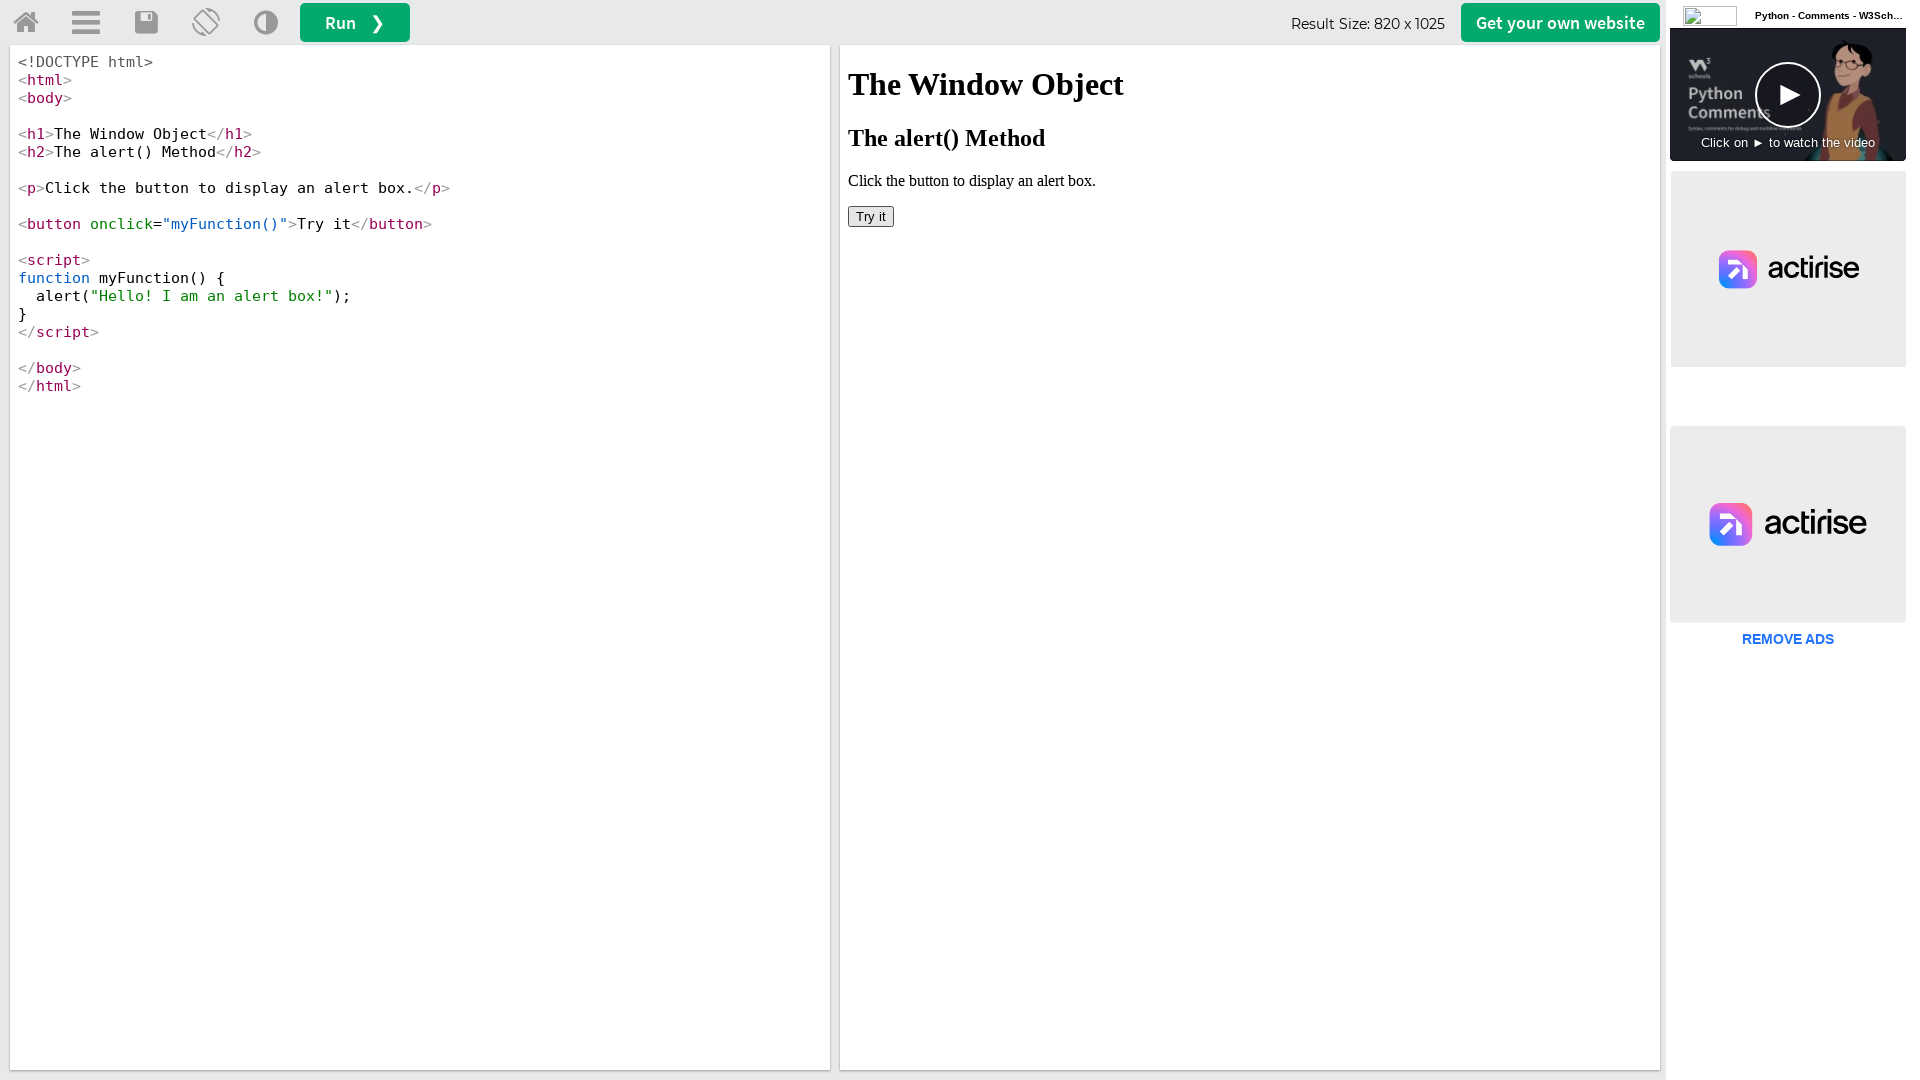

Clicked the 'Try it' button again to trigger alert with handler ready at (871, 216) on iframe >> nth=0 >> internal:control=enter-frame >> button:has-text('Try it')
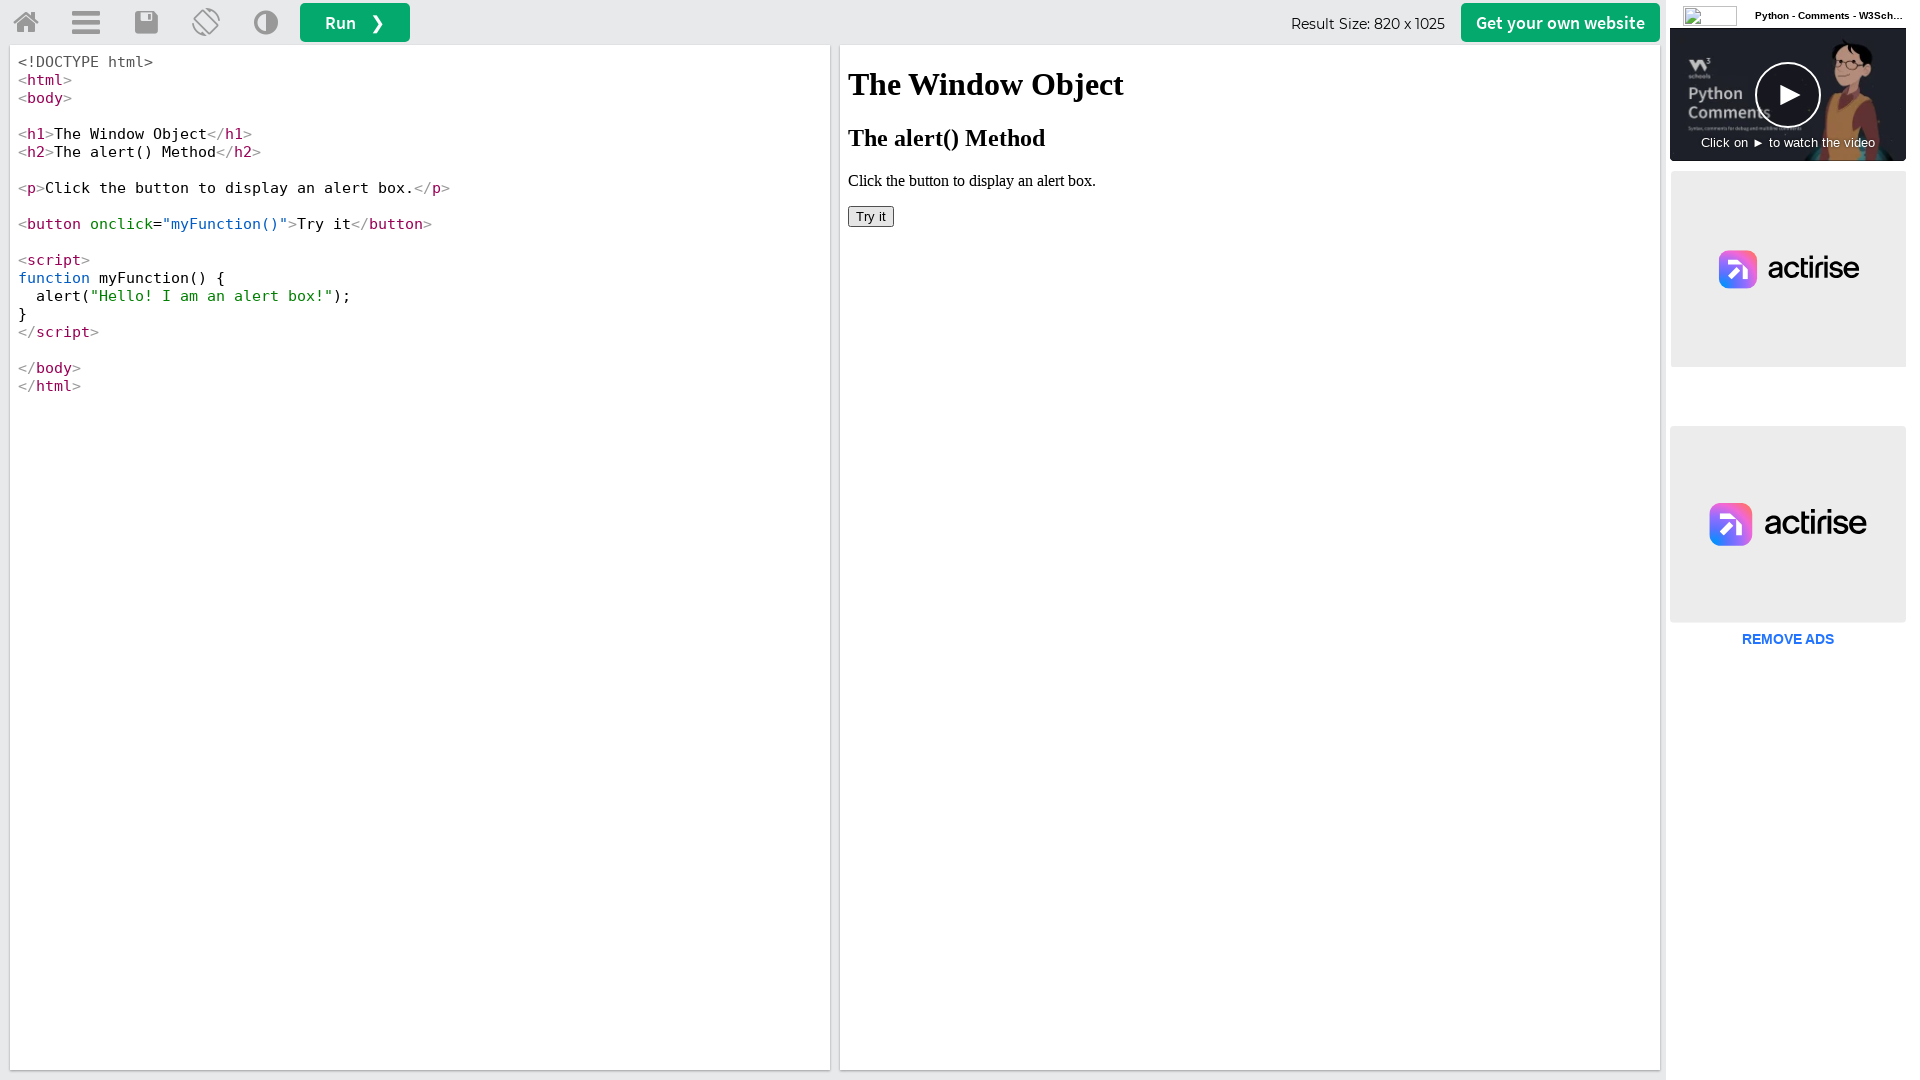

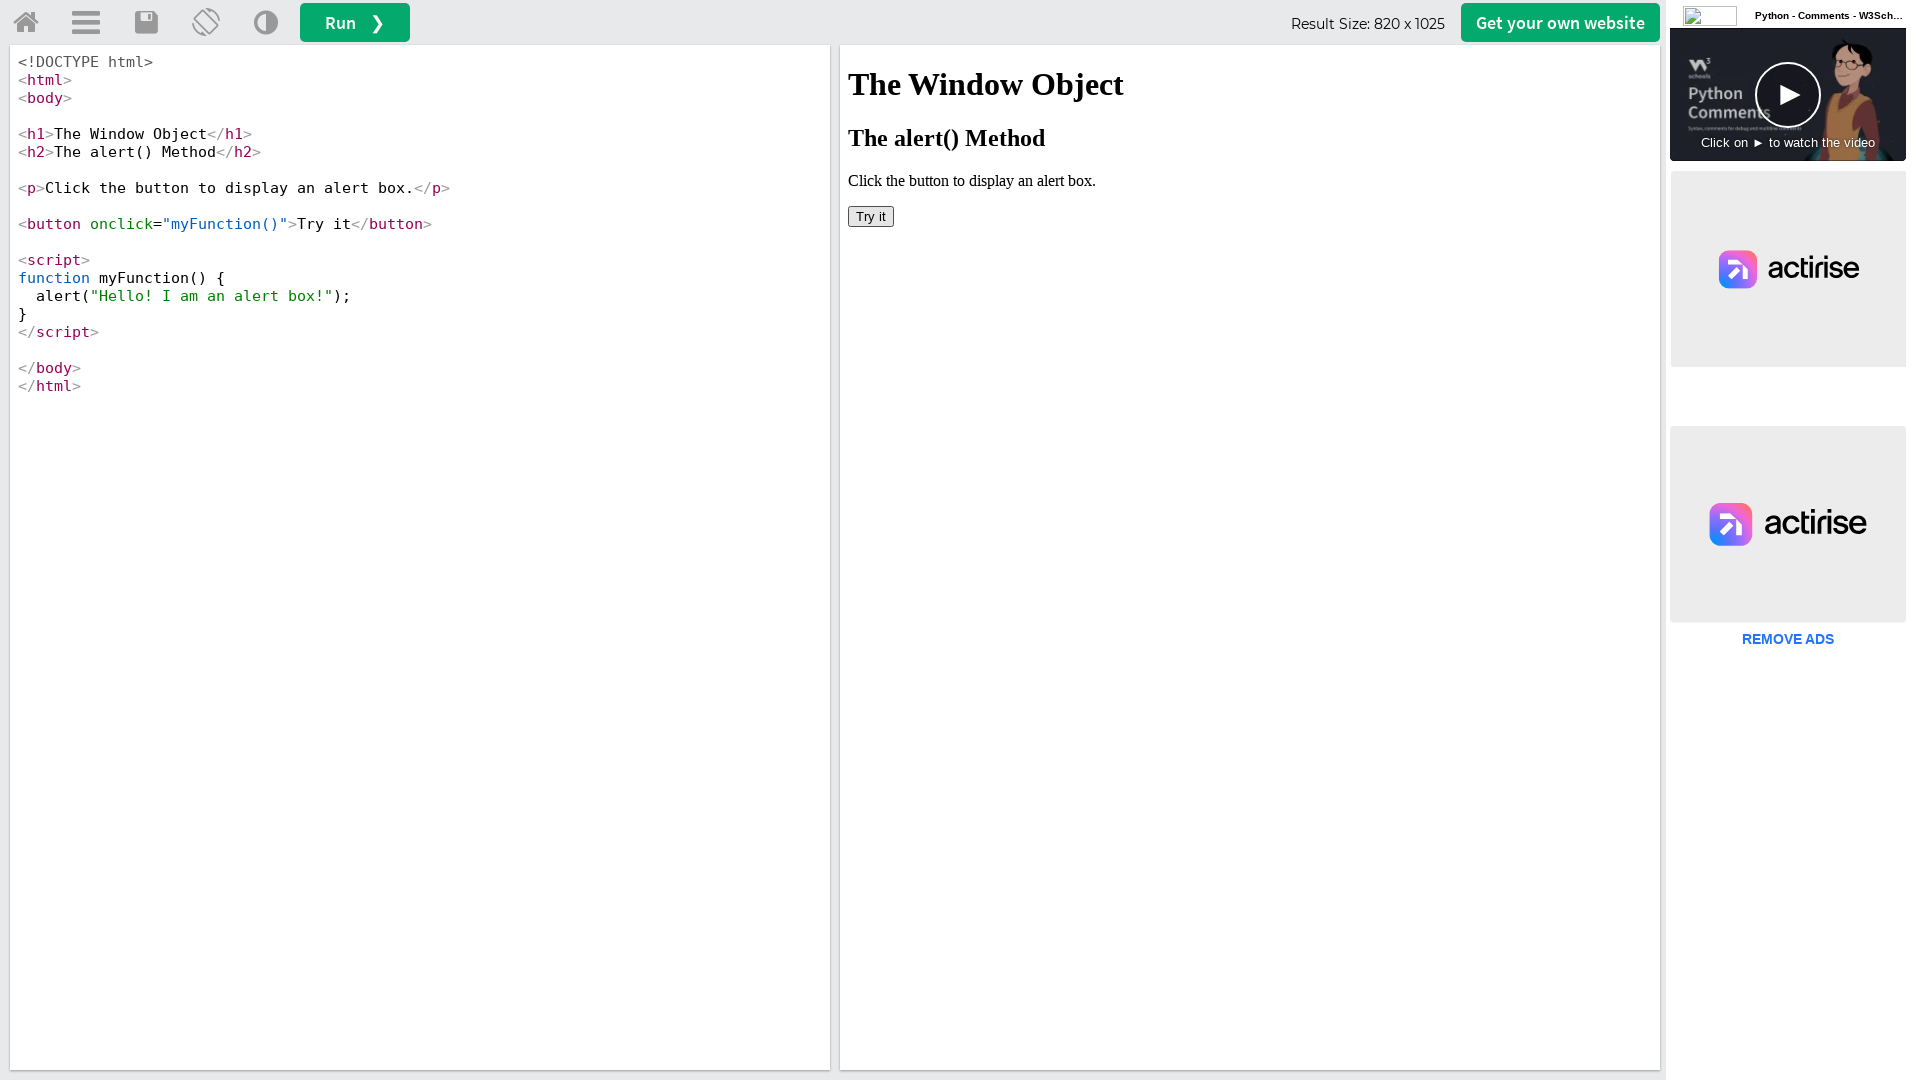